Tests the registration form by selecting radio buttons, checkbox, and submitting the form

Starting URL: https://naveenautomationlabs.com/opencart/index.php?route=account/register

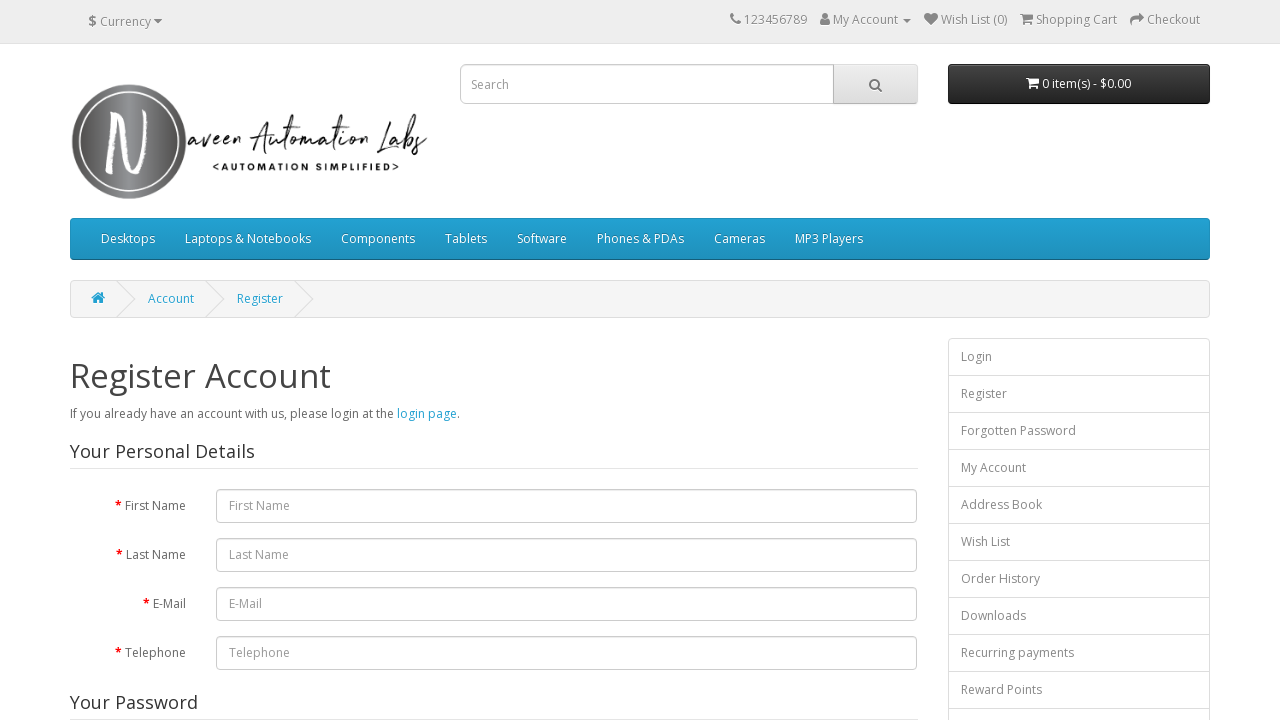

Clicked first radio button for newsletter subscription at (223, 373) on xpath=//label[@class='radio-inline'][1]/input[@type='radio']
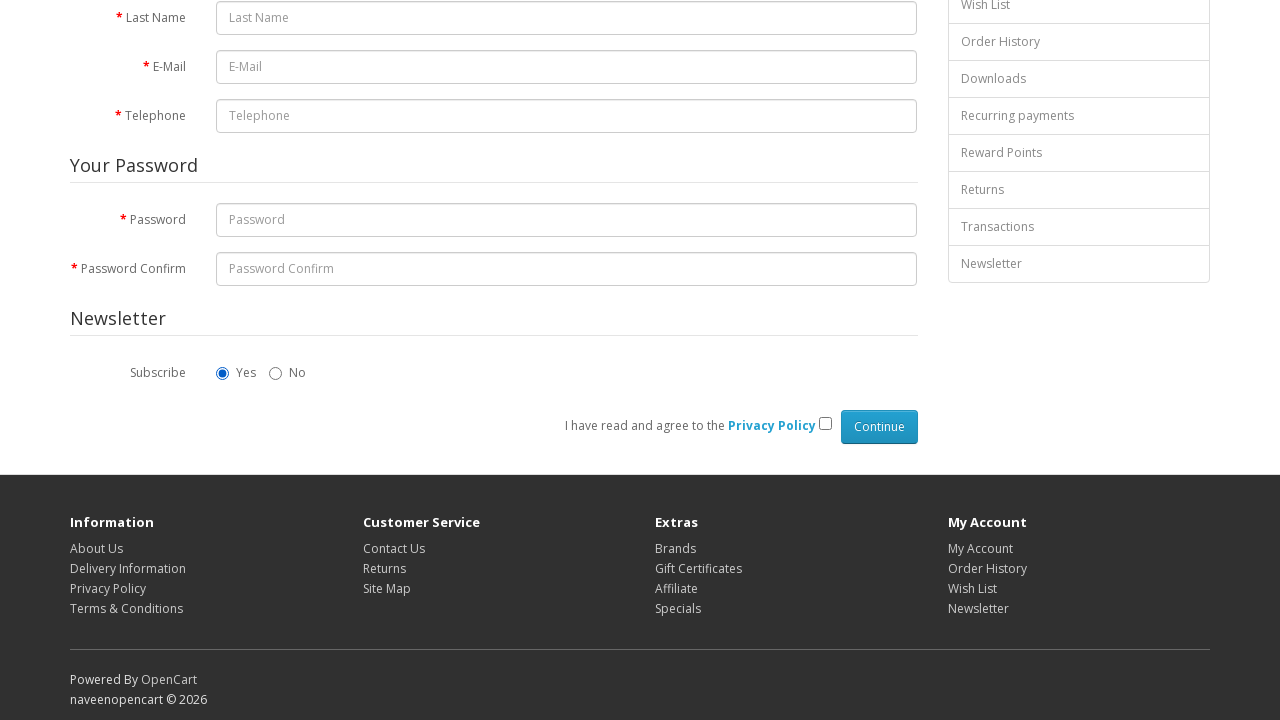

Clicked second radio button option at (236, 369) on (//label[@class='radio-inline'])[1]
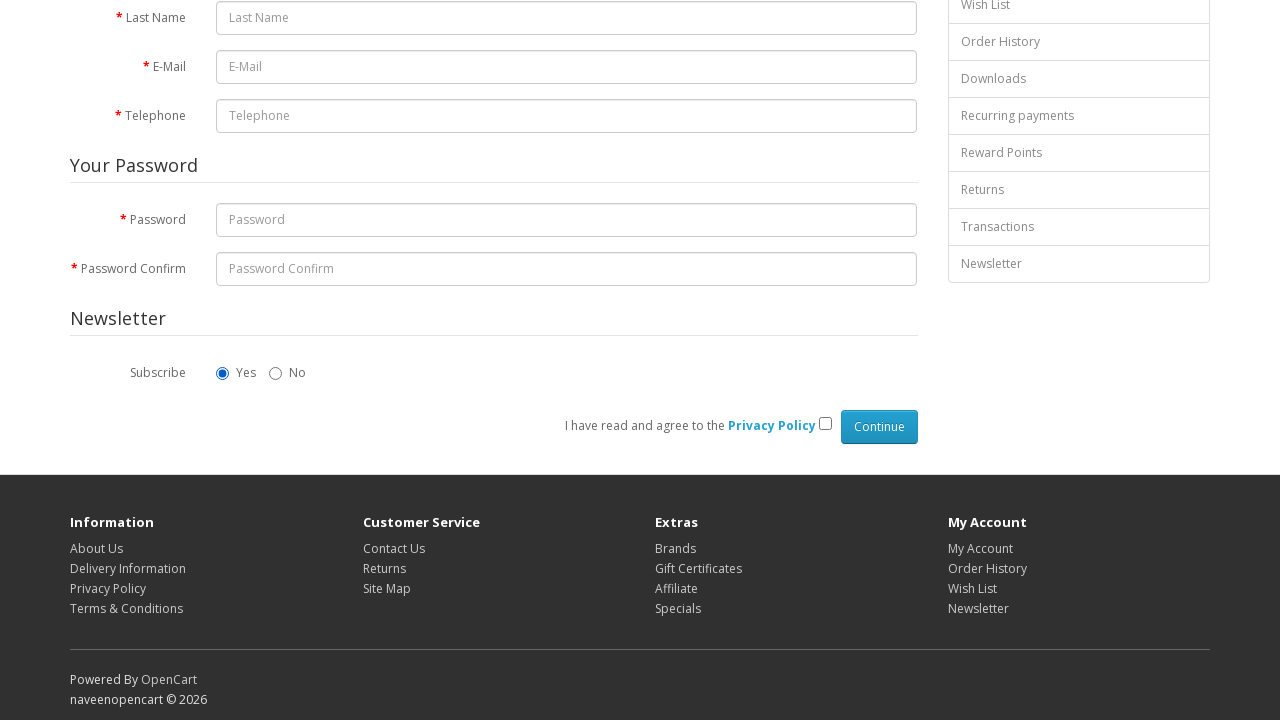

Checked the terms and conditions checkbox at (825, 424) on xpath=//input[@type='checkbox']
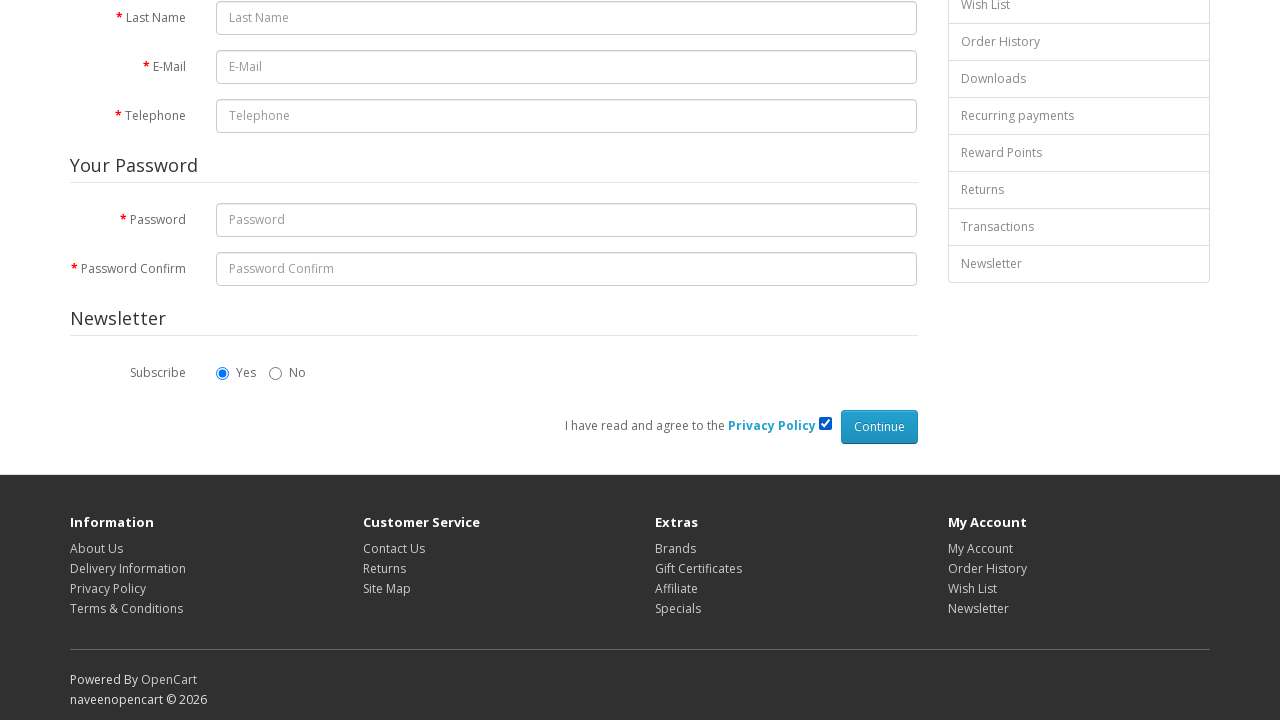

Clicked the submit button to register at (879, 427) on xpath=//input[@class='btn btn-primary']
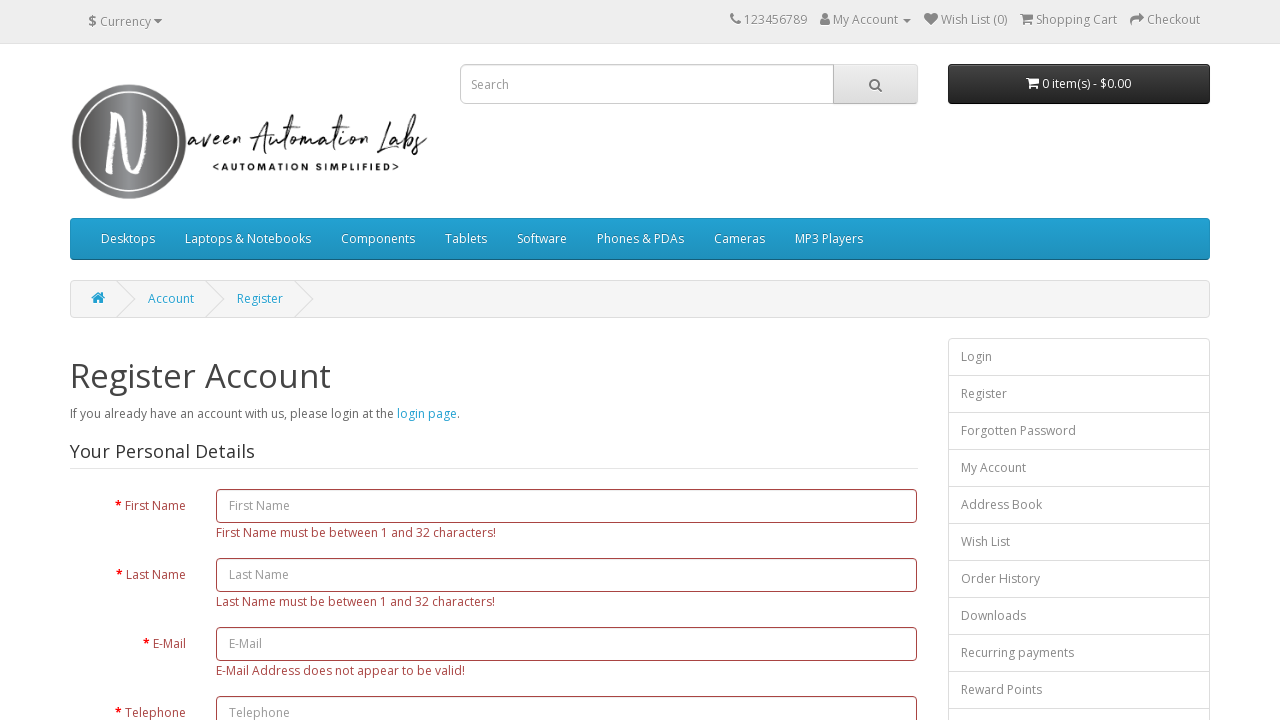

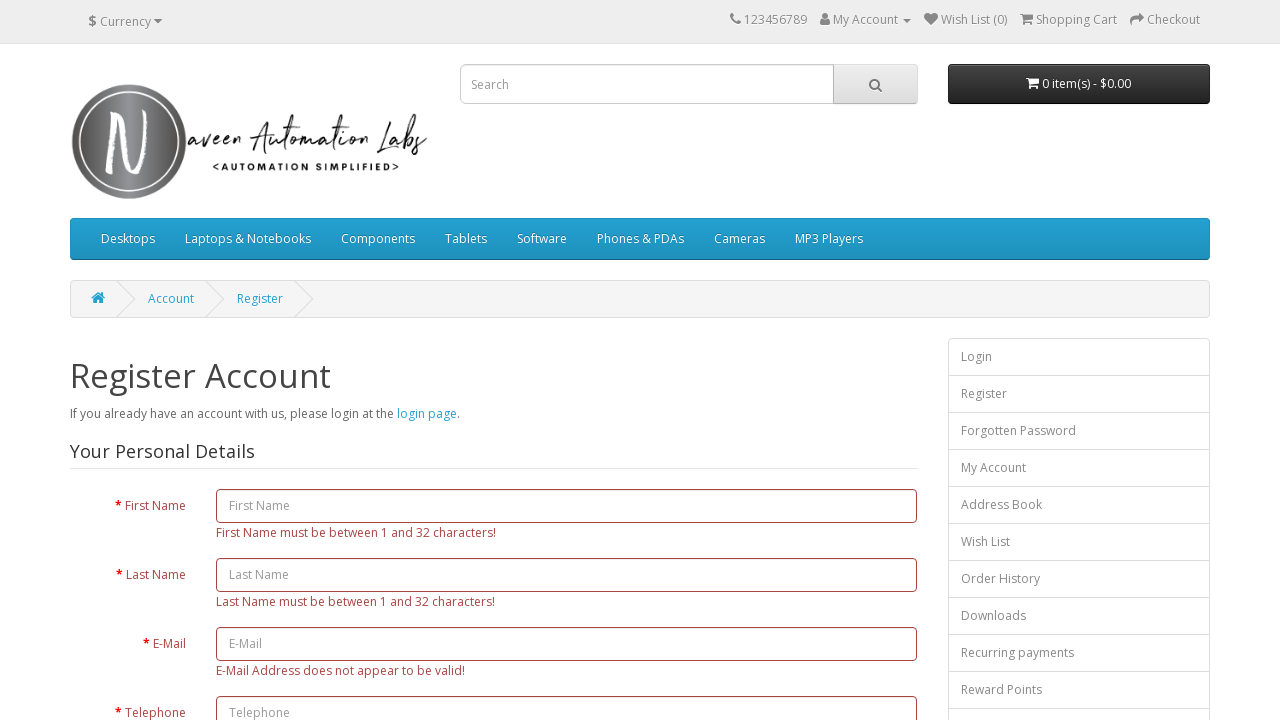